Navigates to the Mobile World website and clicks a submit button on the page

Starting URL: https://mobileworld.azurewebsites.net/

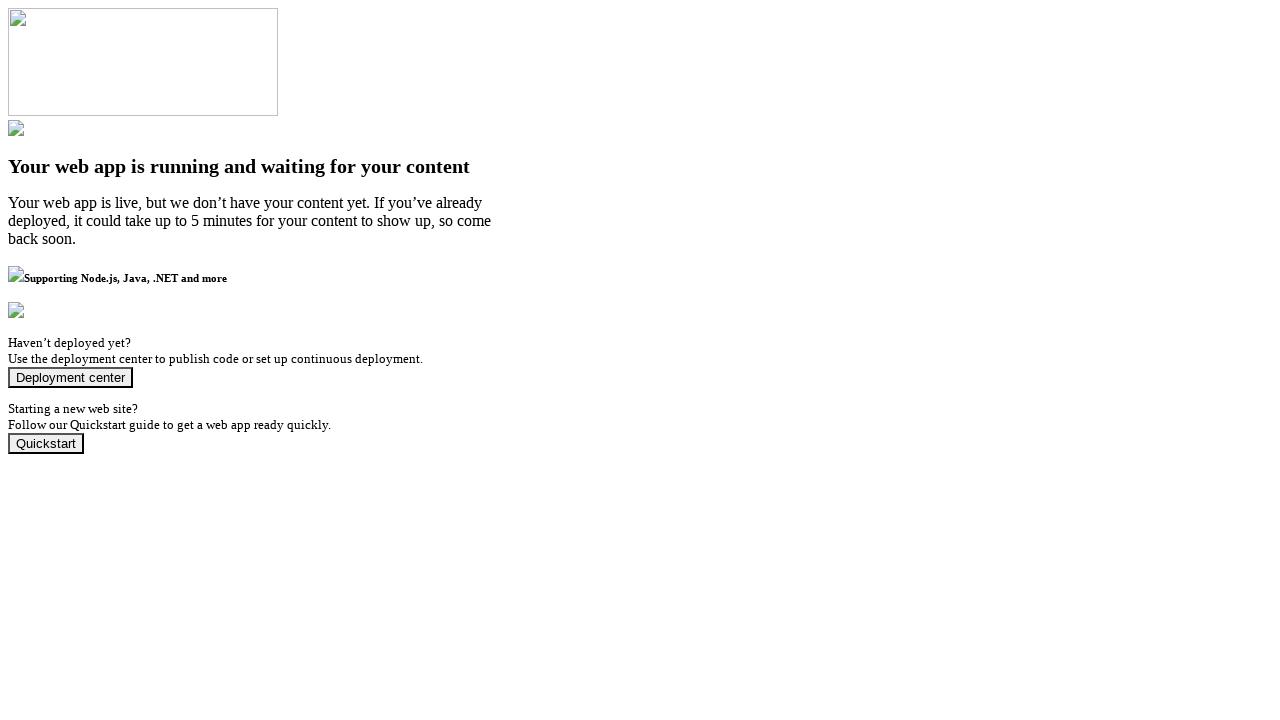

Navigated to Mobile World website
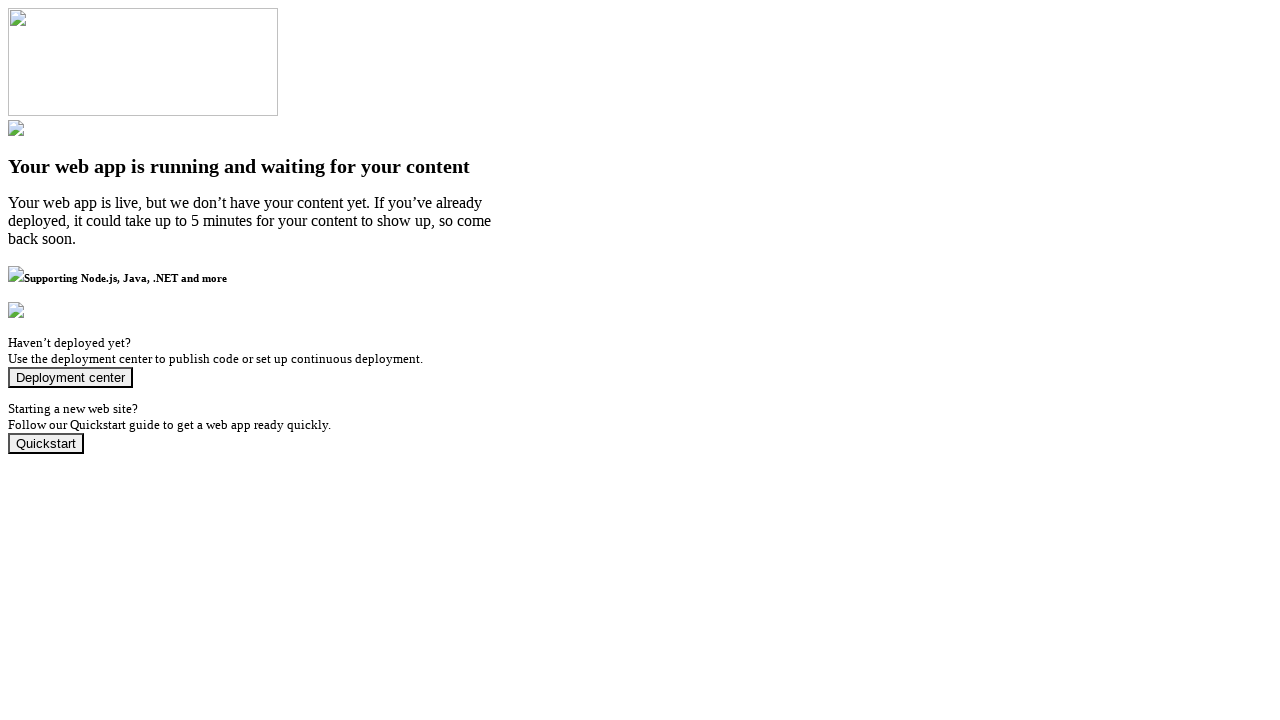

Clicked submit button on the page at (70, 378) on button[type='submit']
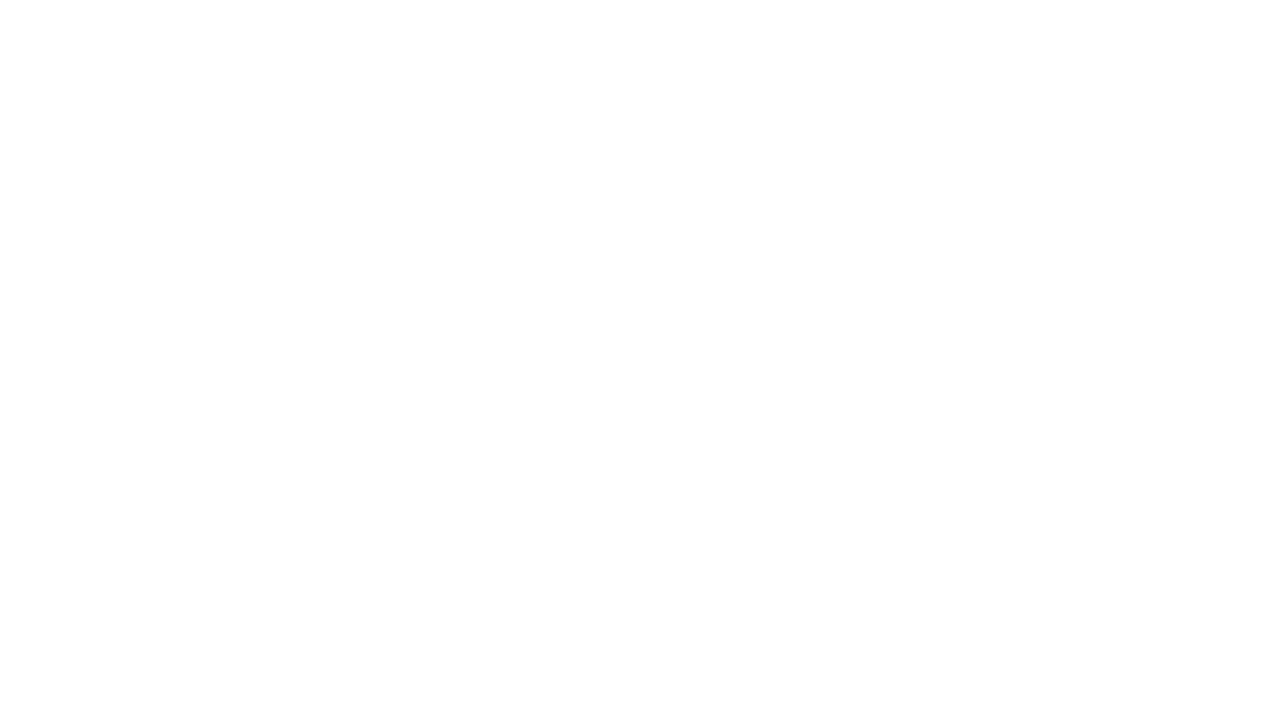

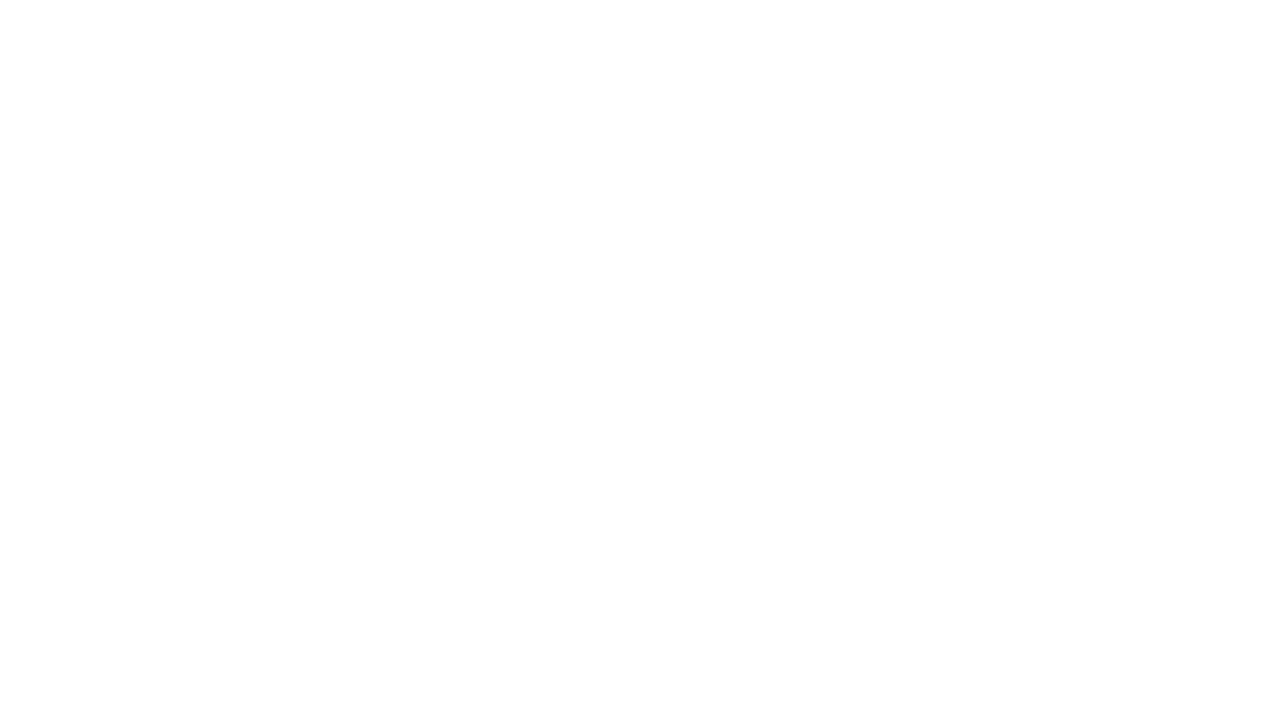